Tests a signup/contact form by filling in first name, last name, and email fields, then submitting the form

Starting URL: http://secure-retreat-92358.herokuapp.com/

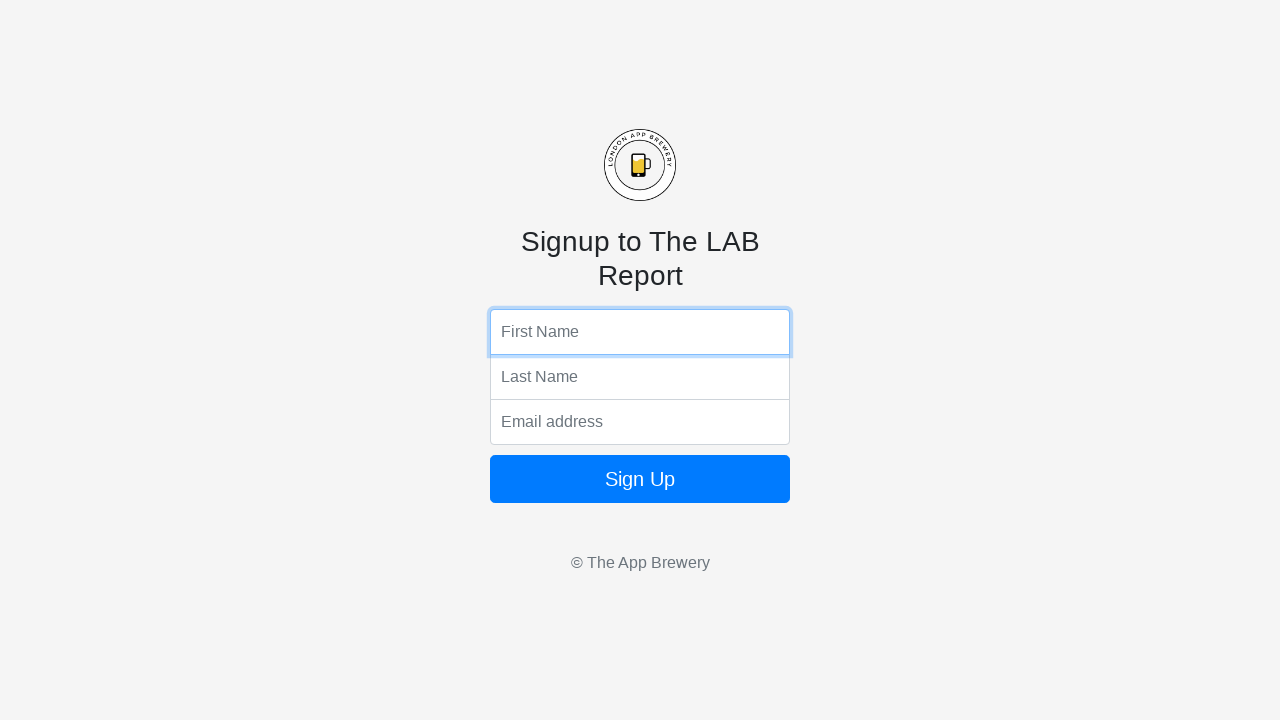

Filled first name field with 'Marcus' on input[name='fName']
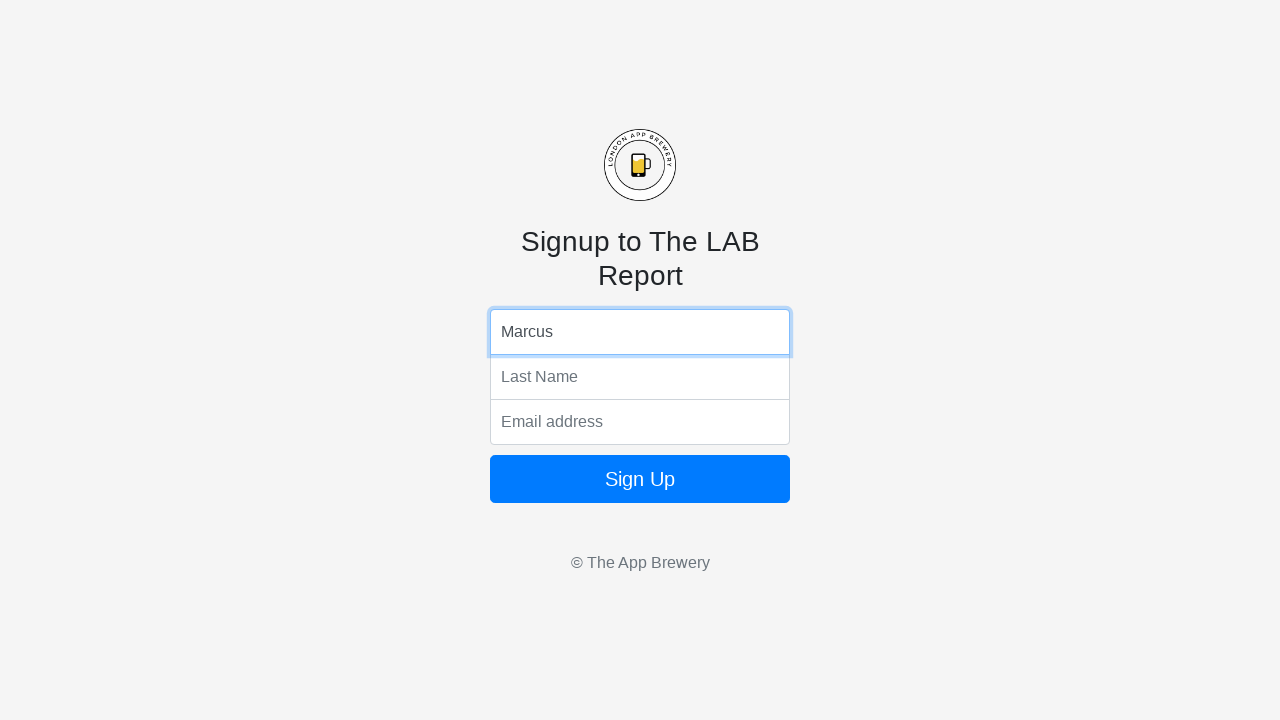

Filled last name field with 'Johnson' on input[name='lName']
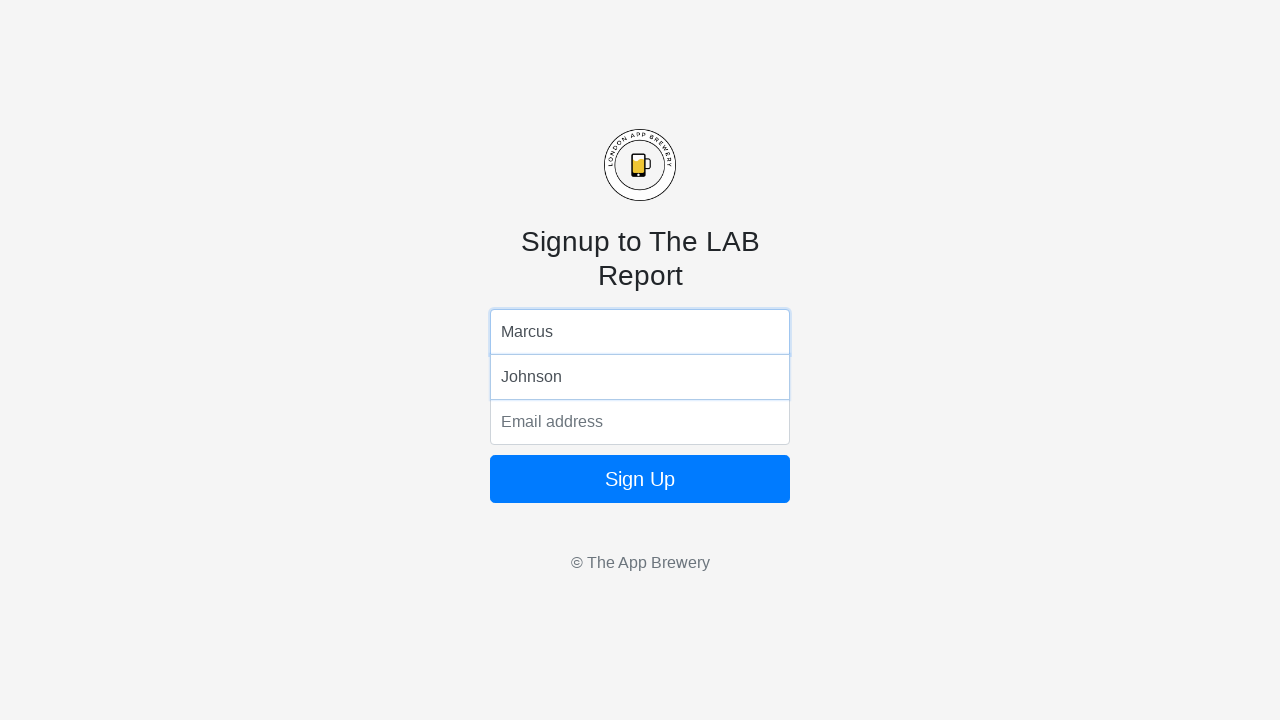

Filled email field with 'marcus.johnson@example.com' on input[name='email']
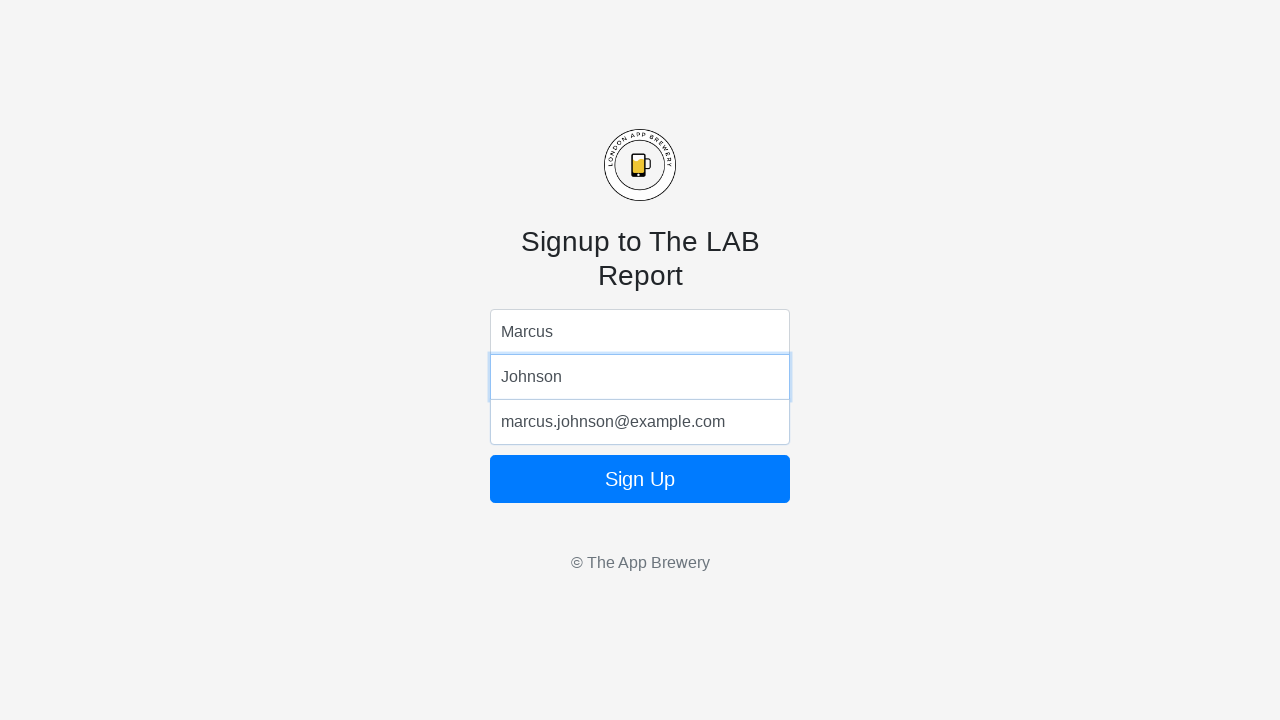

Clicked submit button to submit the form at (640, 479) on button
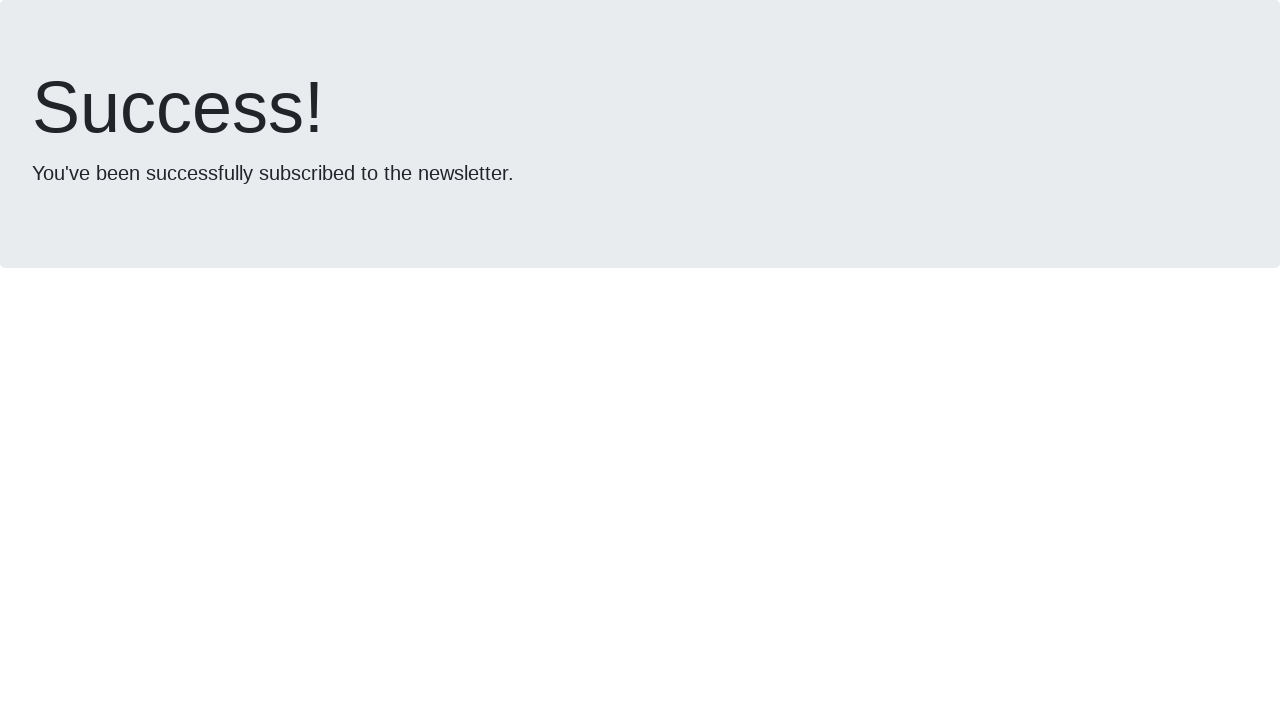

Waited for form submission to complete
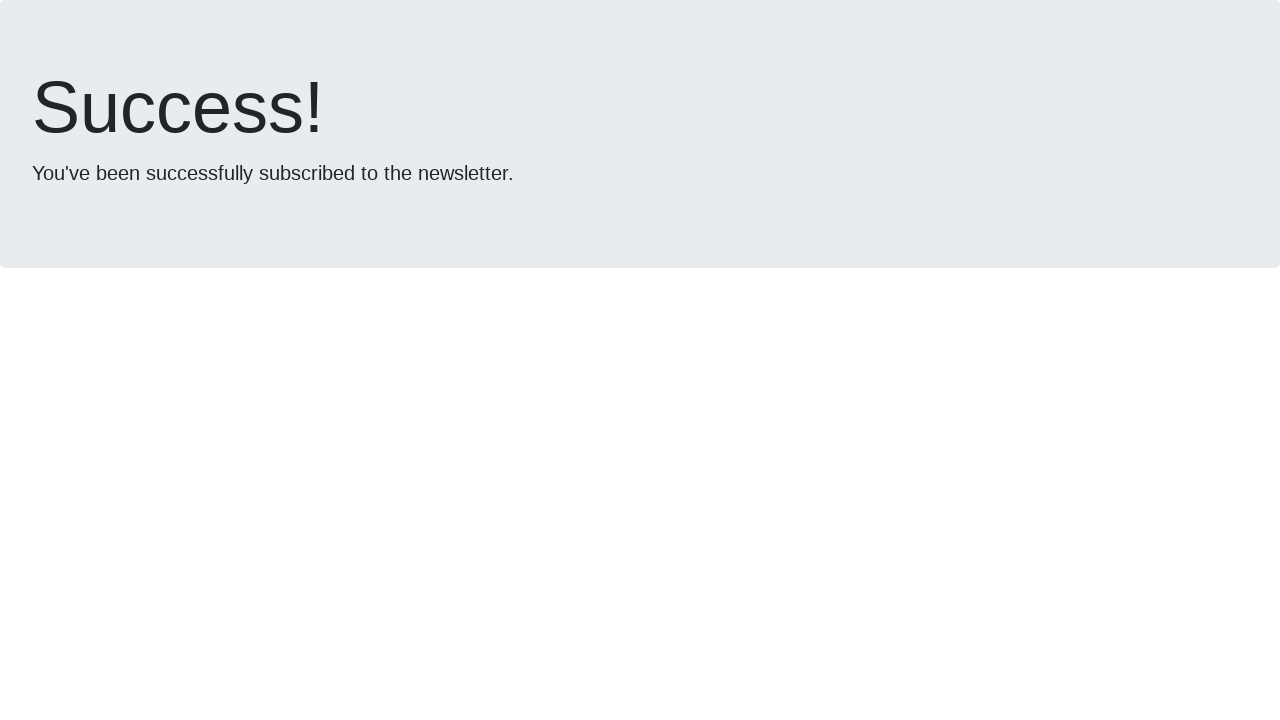

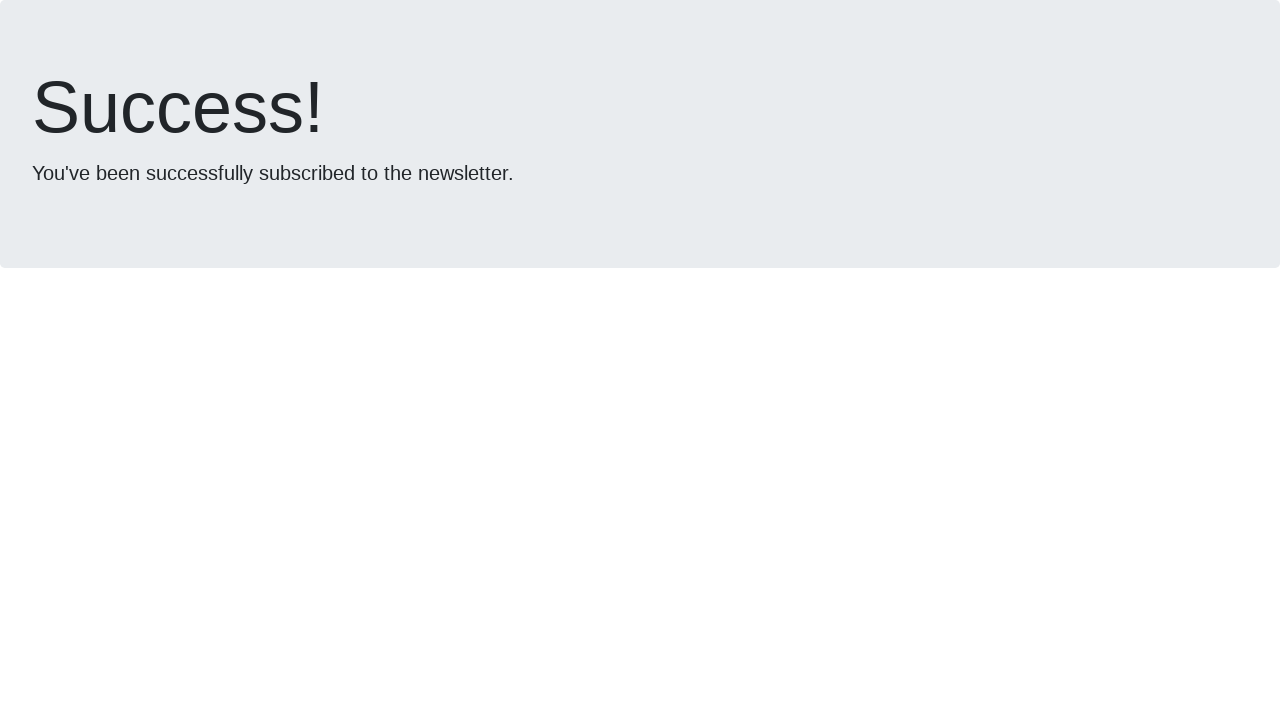